Tests window handling functionality by clicking a button that opens new windows with delay, then switches to the new window and prints its title

Starting URL: http://leafground.com/window.xhtml

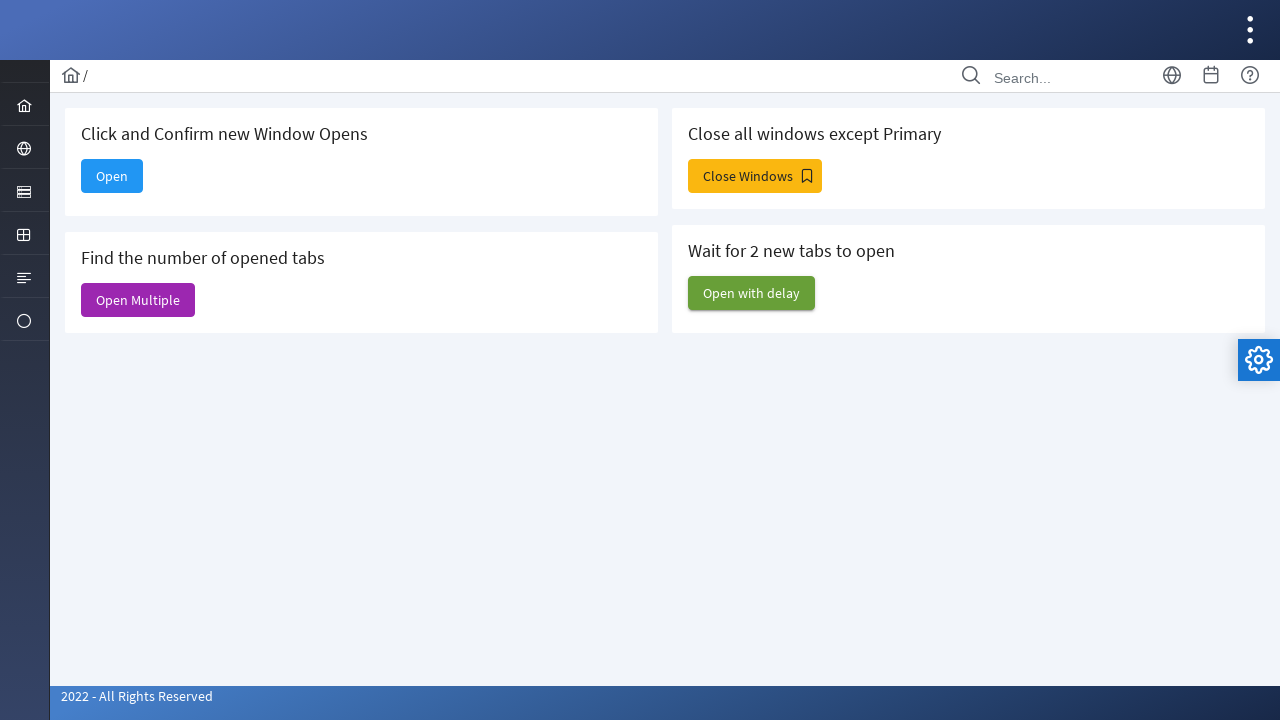

Clicked 'Open with delay' button at (752, 293) on xpath=//span[text()='Open with delay']
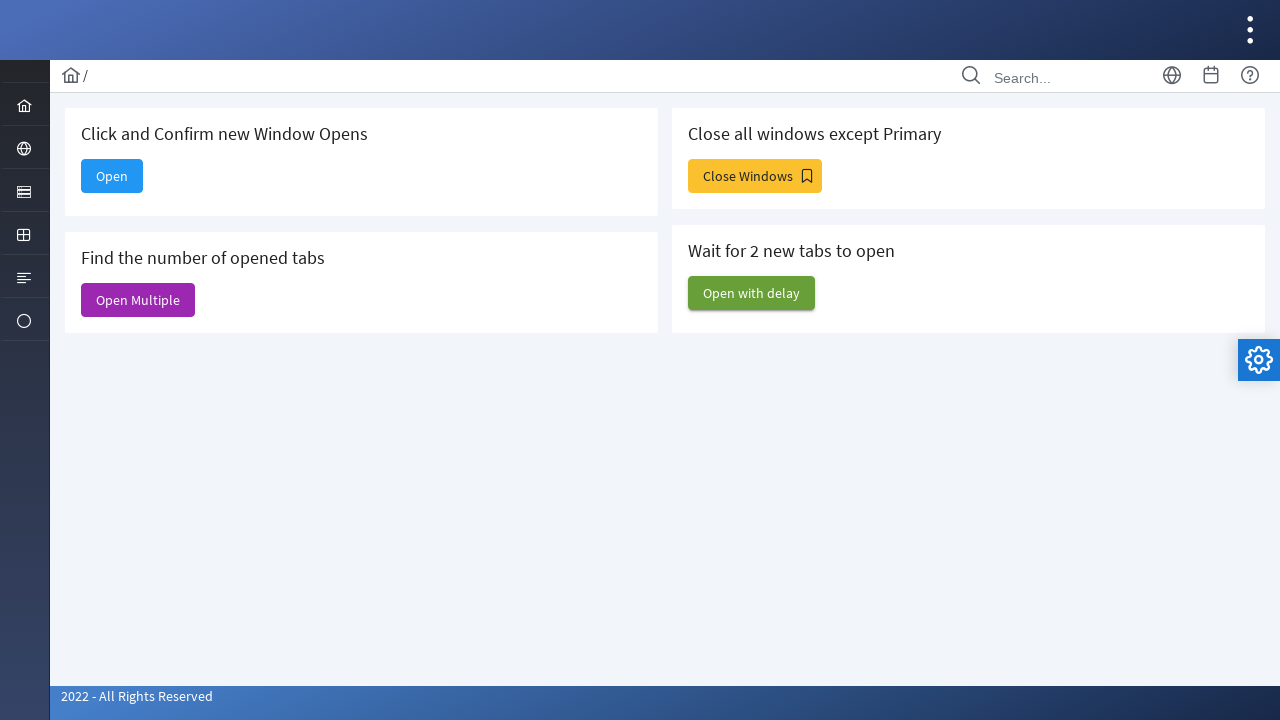

Waited 2 seconds for windows to open
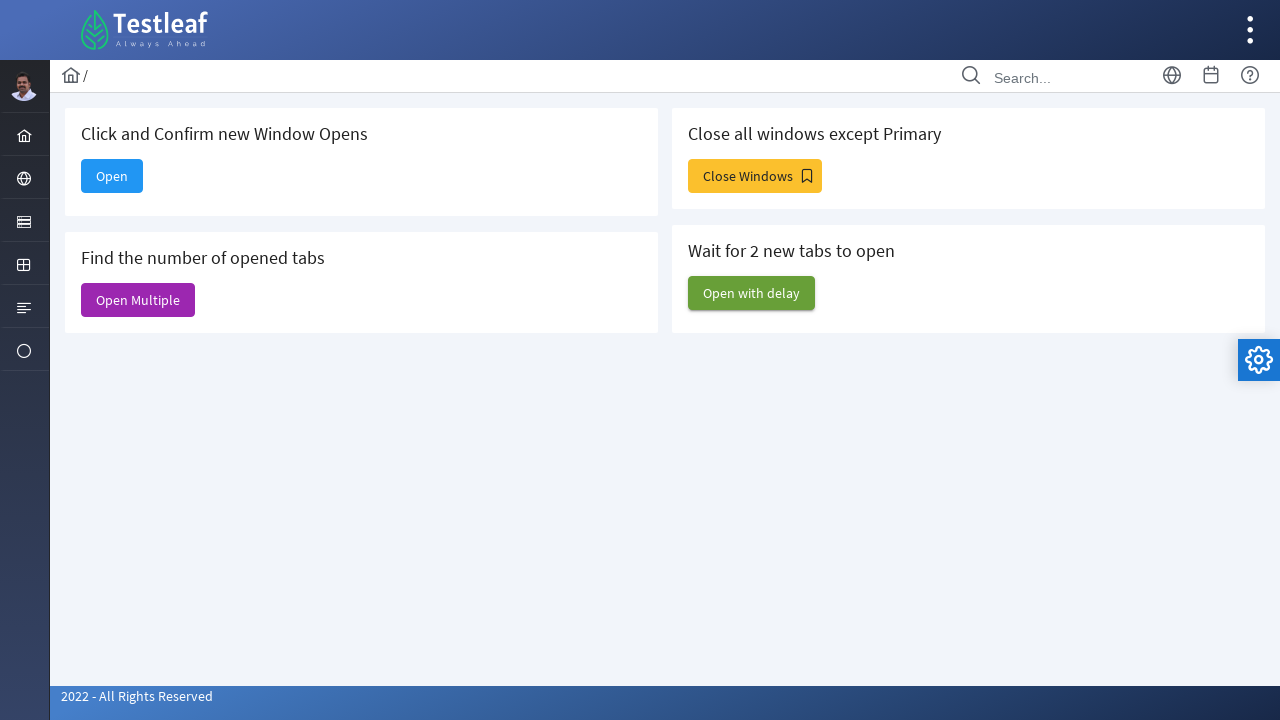

Switched to second window (index 1)
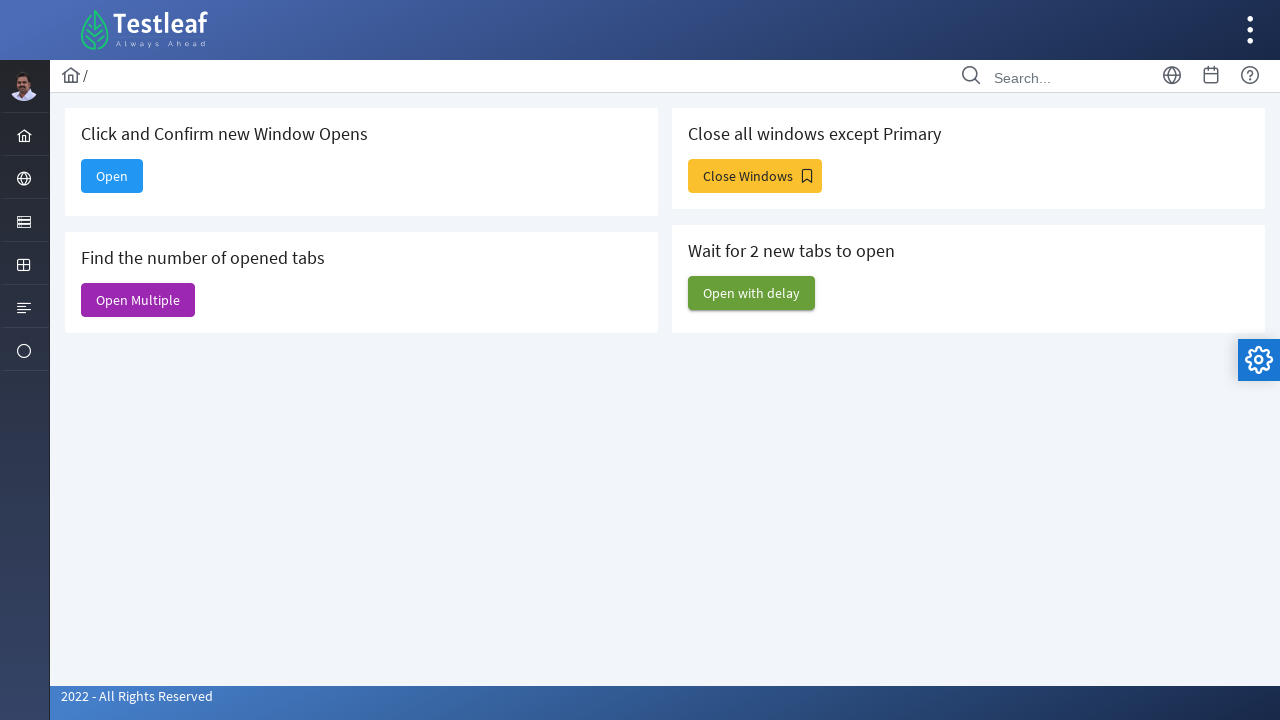

Brought new window to front
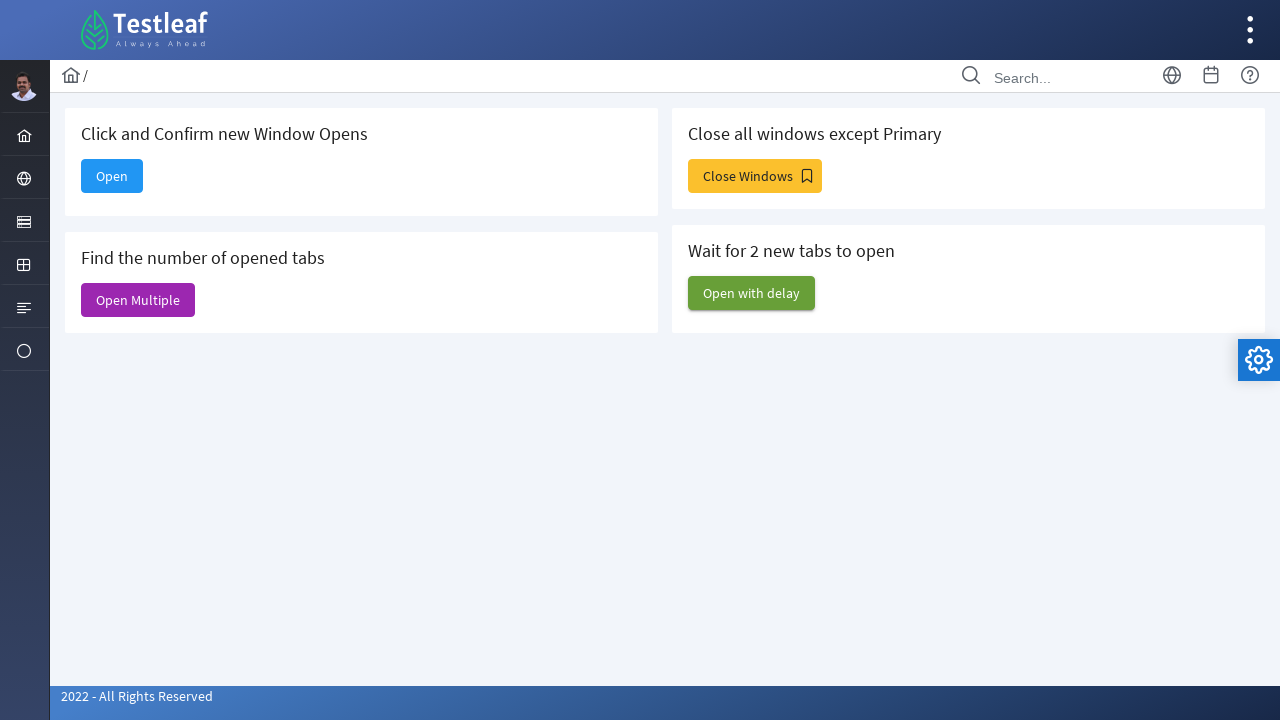

Retrieved and printed new window title: Alert
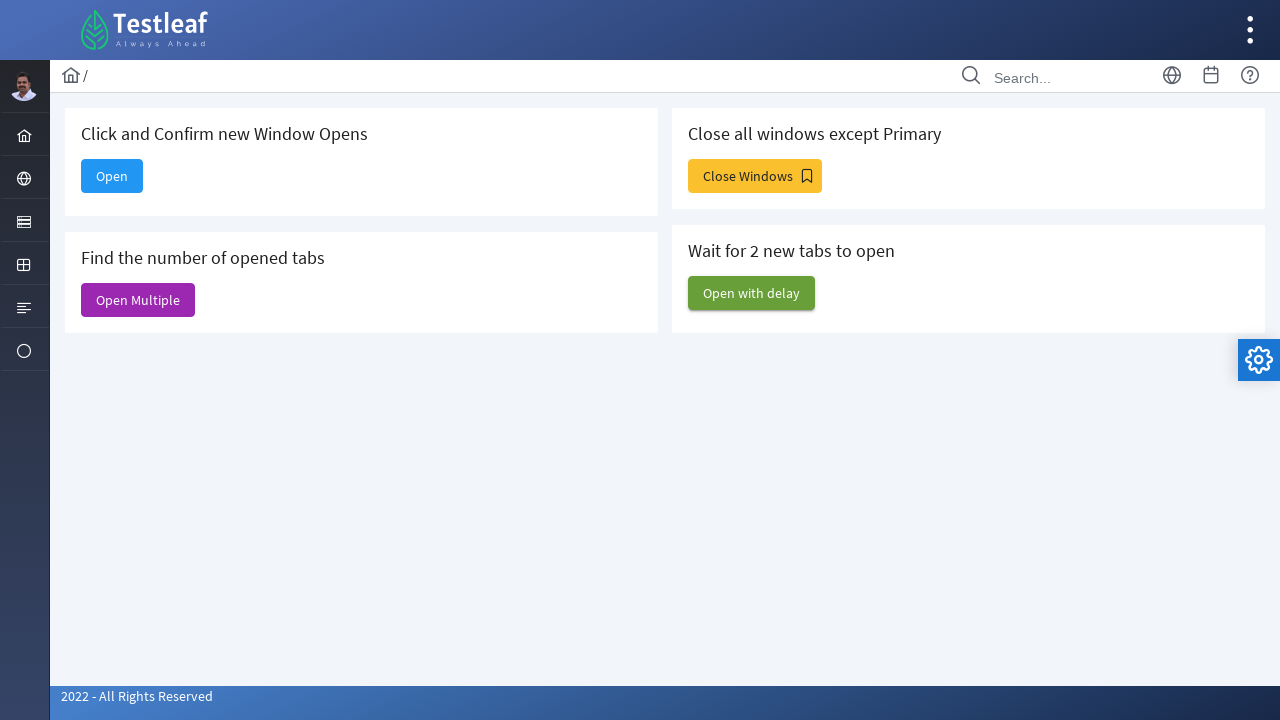

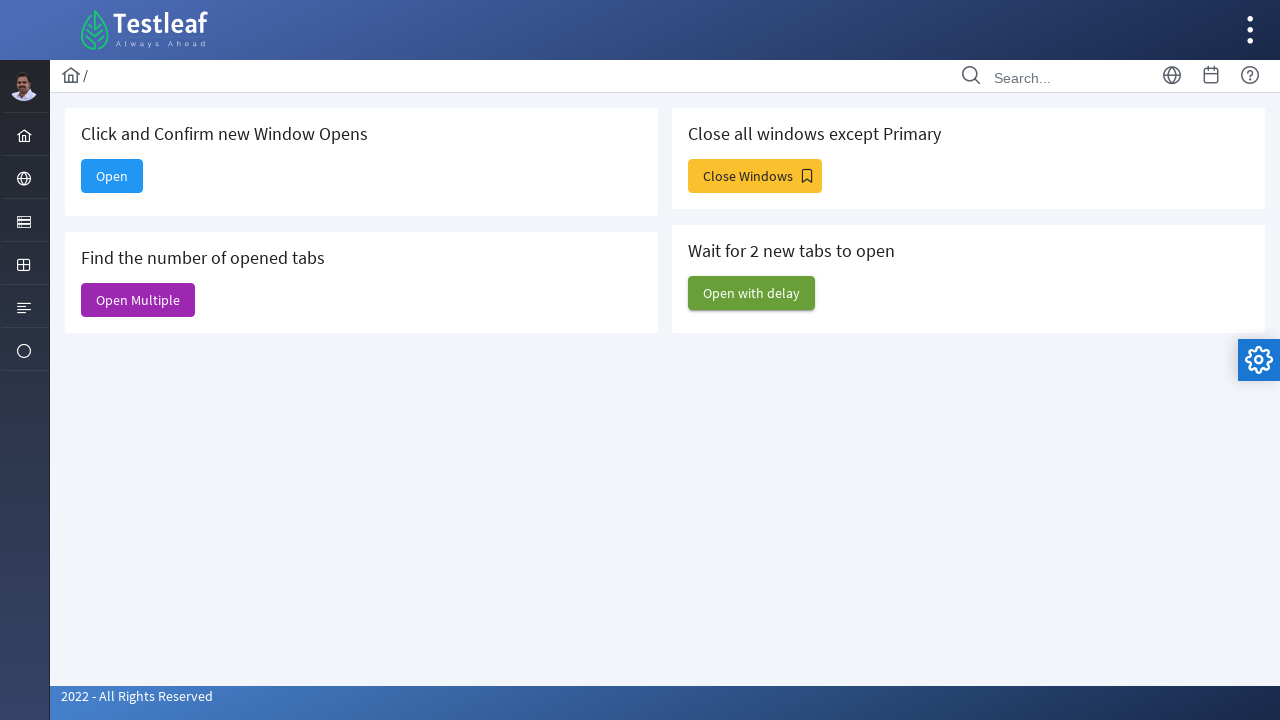